Navigates to the broken images page to verify image loading functionality

Starting URL: http://the-internet.herokuapp.com/

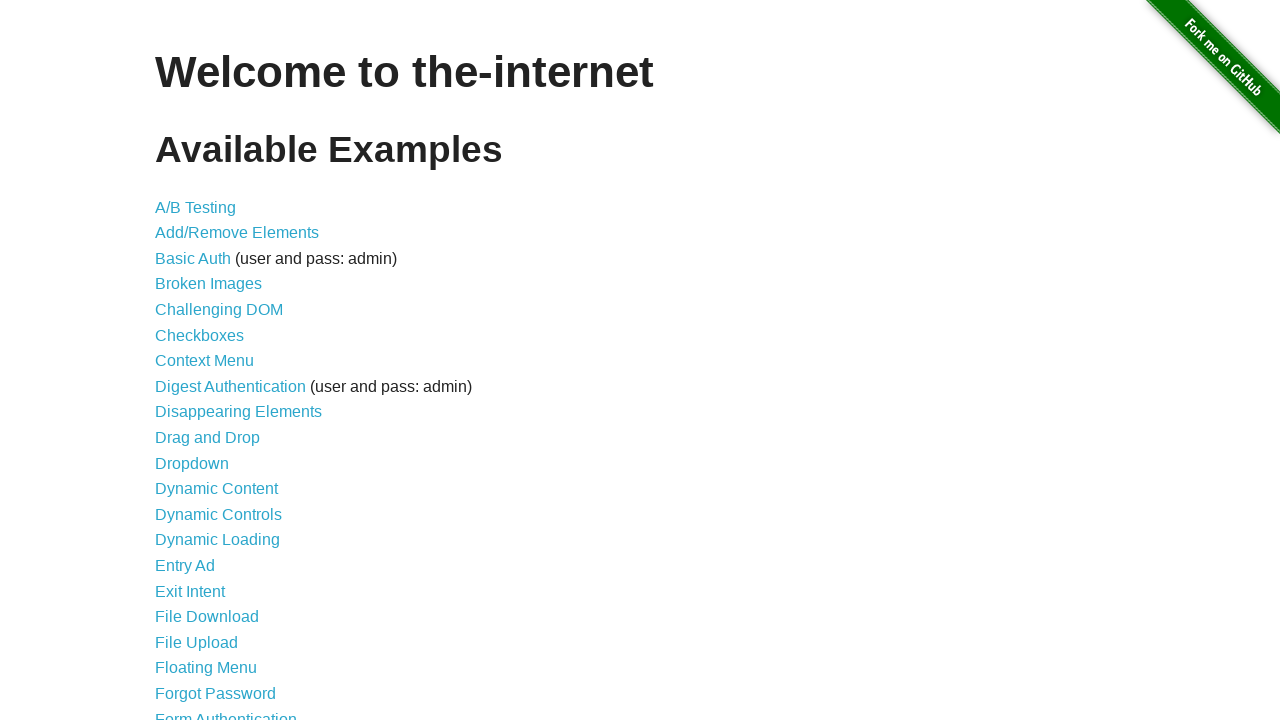

Clicked on Broken Images link at (208, 284) on xpath=//a[text()='Broken Images']
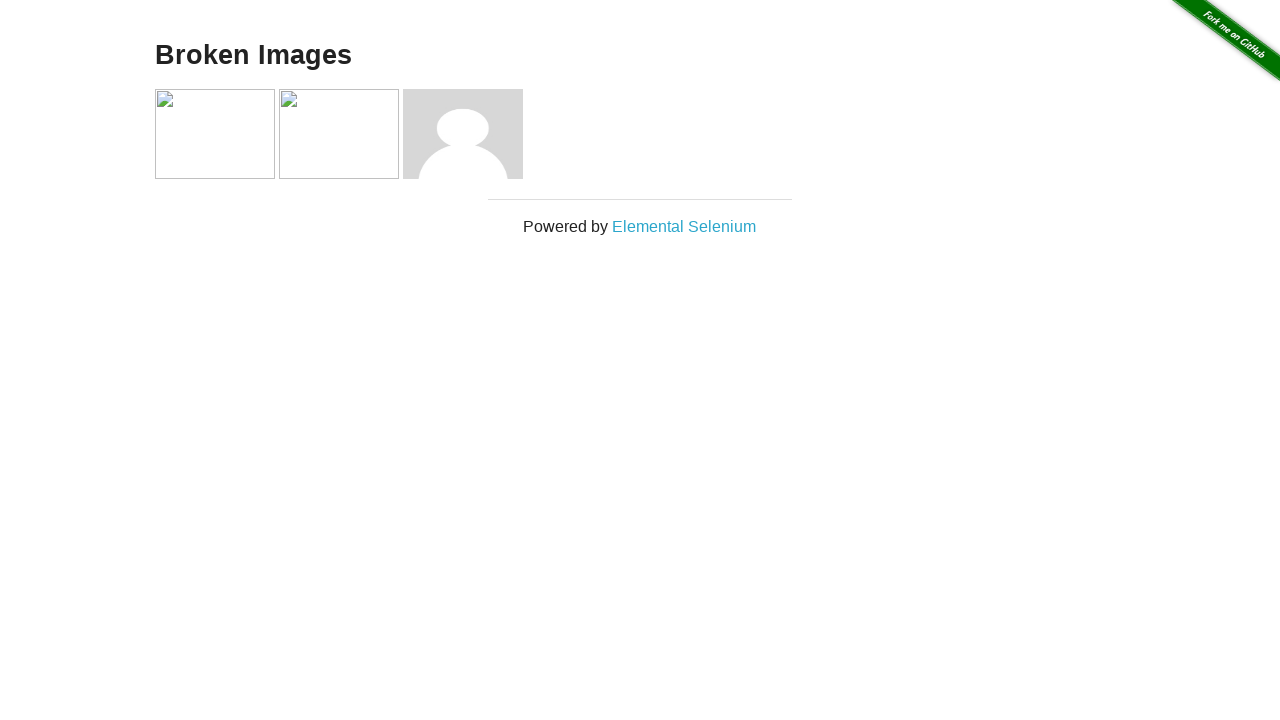

Images loaded on broken images page
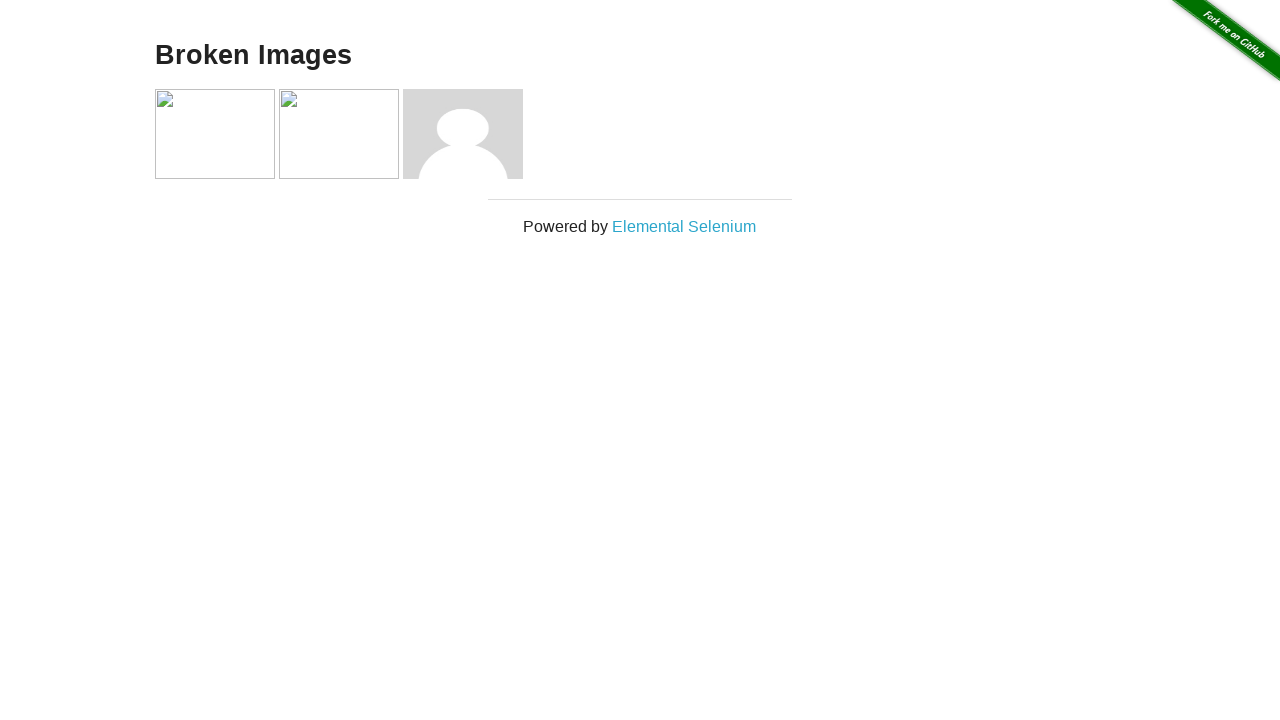

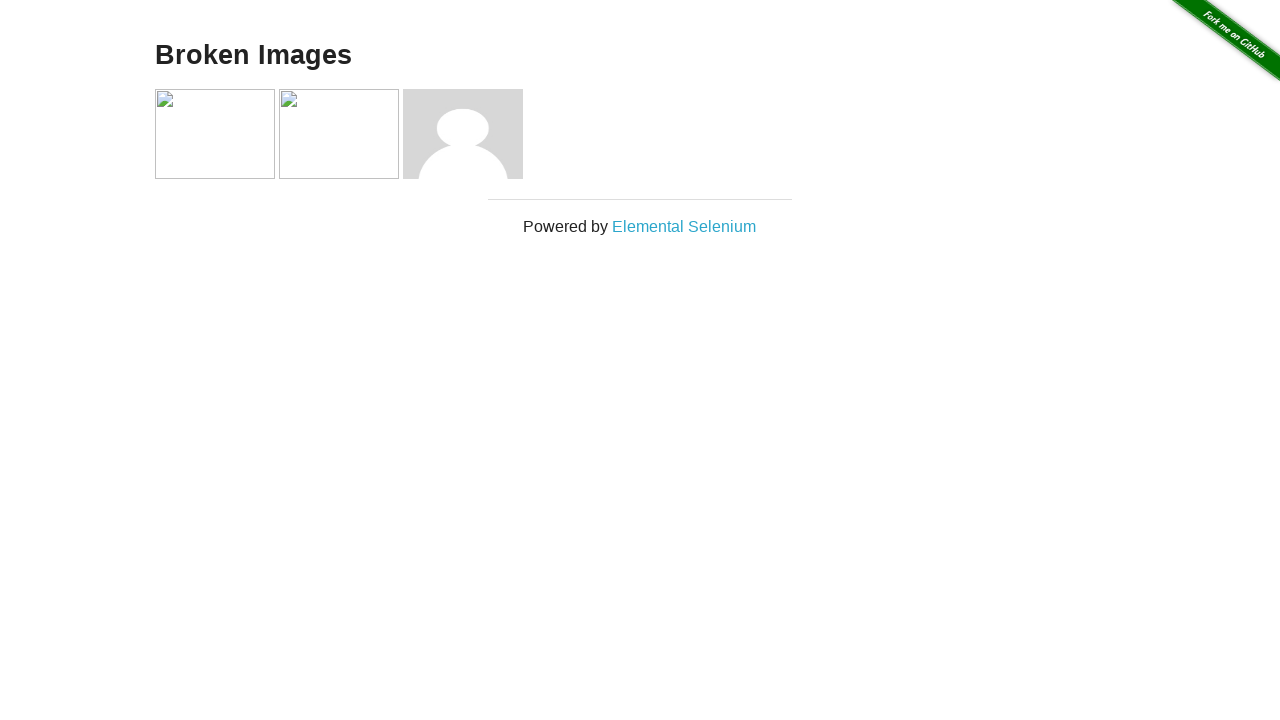